Tests adding a two-character todo item "AB" to the TodoMVC React app

Starting URL: https://todomvc.com/examples/react/dist/

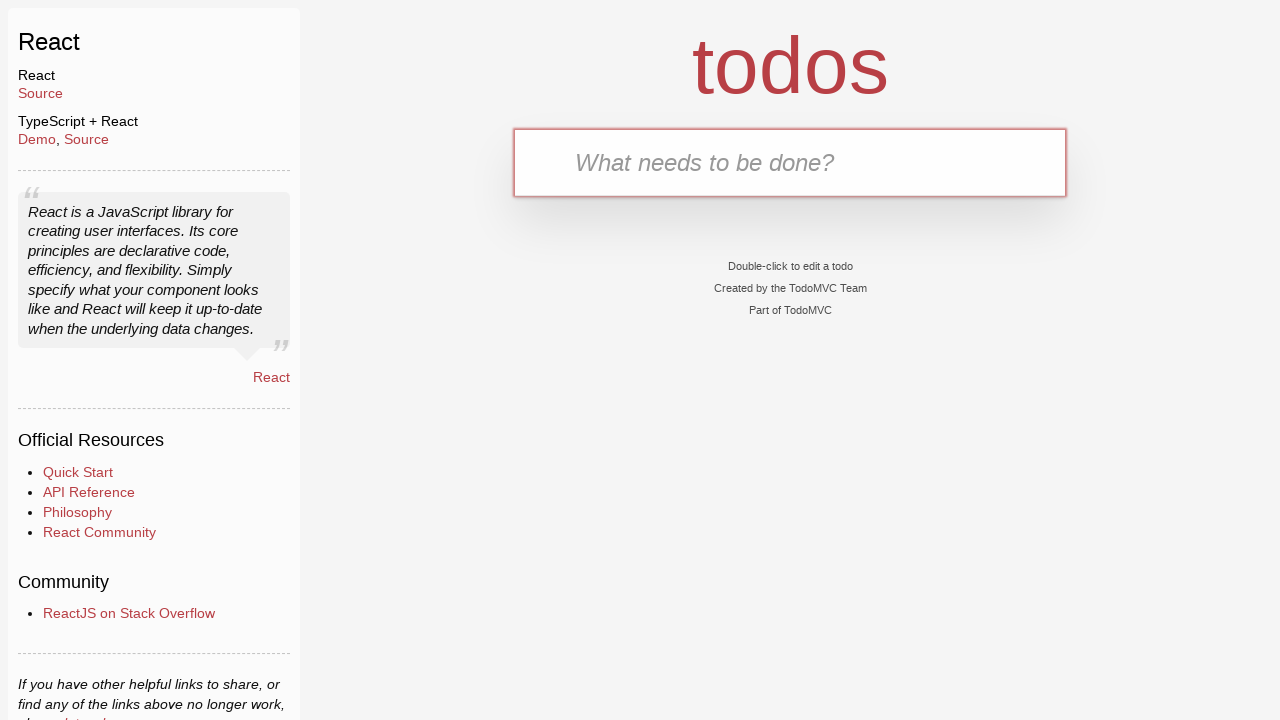

Navigated to TodoMVC React app
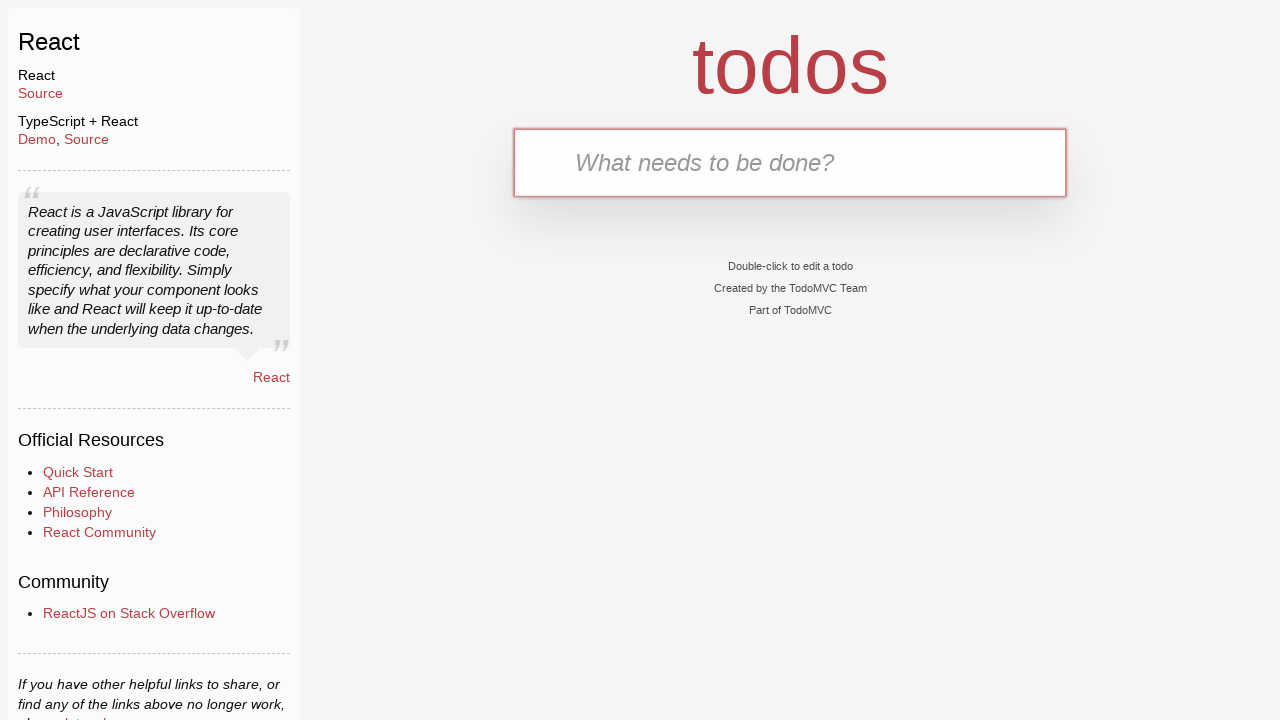

Filled todo input field with 'AB' on .new-todo
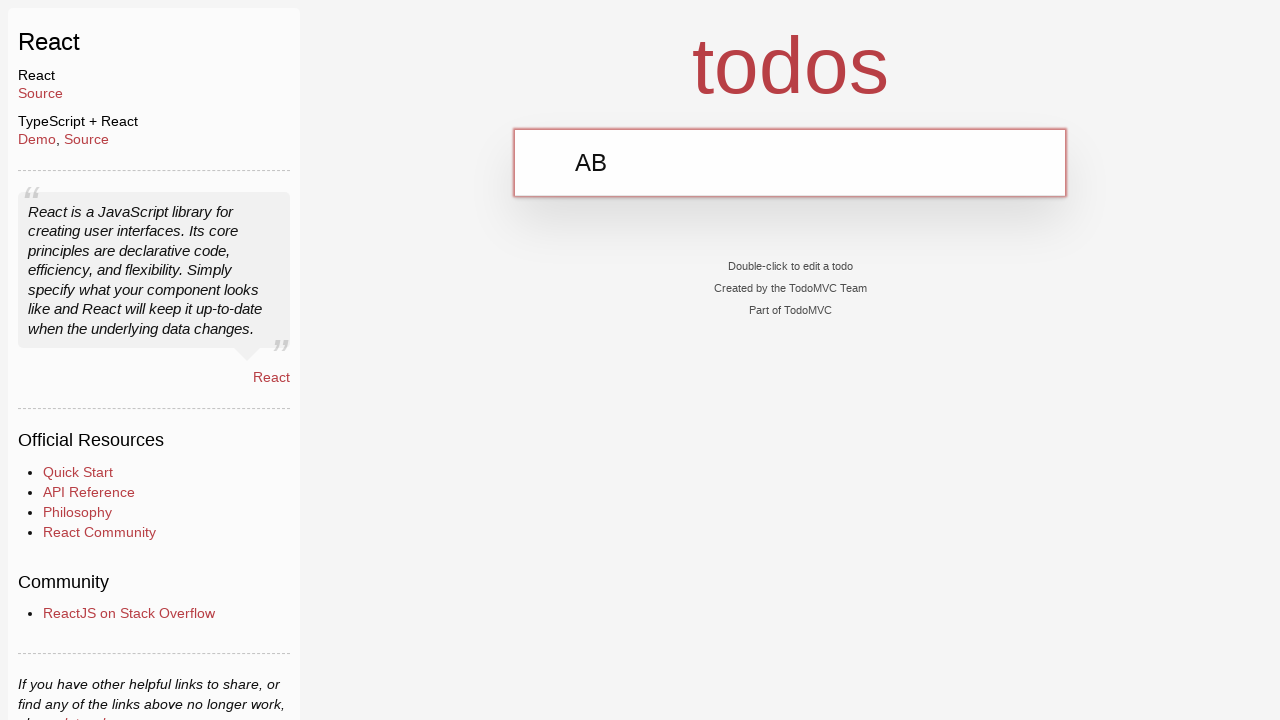

Pressed Enter to add todo item on .new-todo
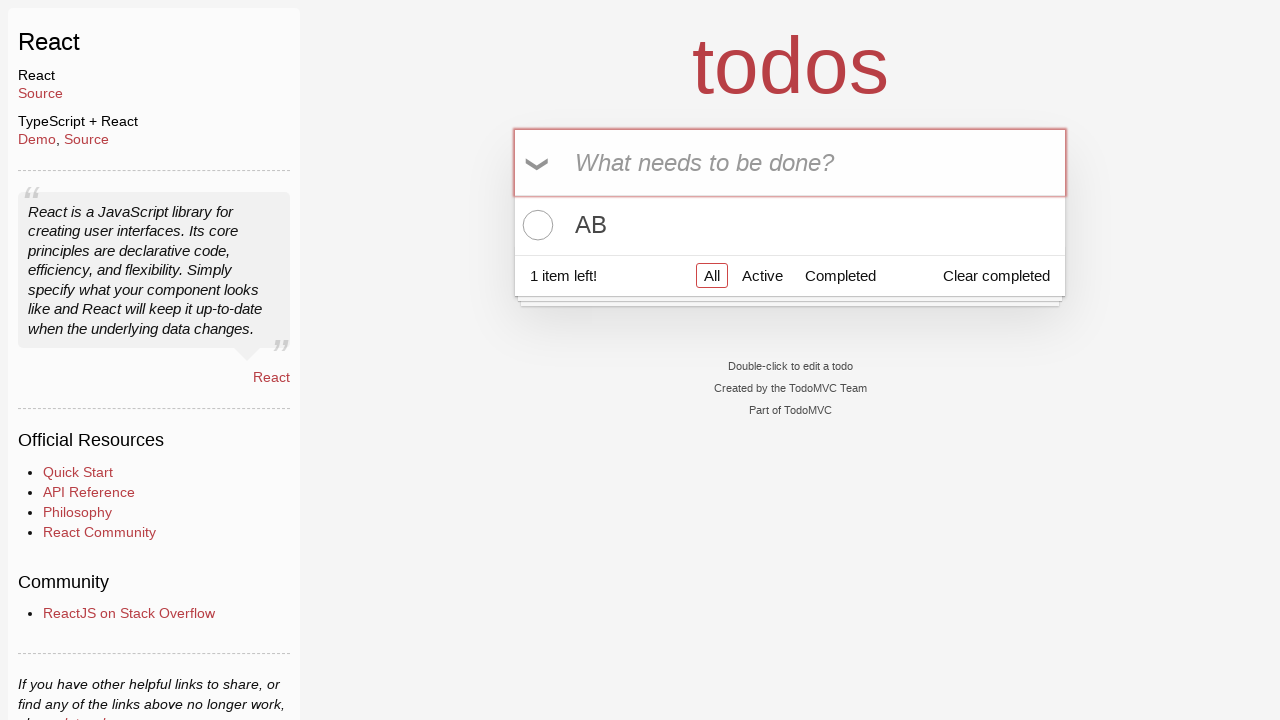

Verified todo item 'AB' was added to the list
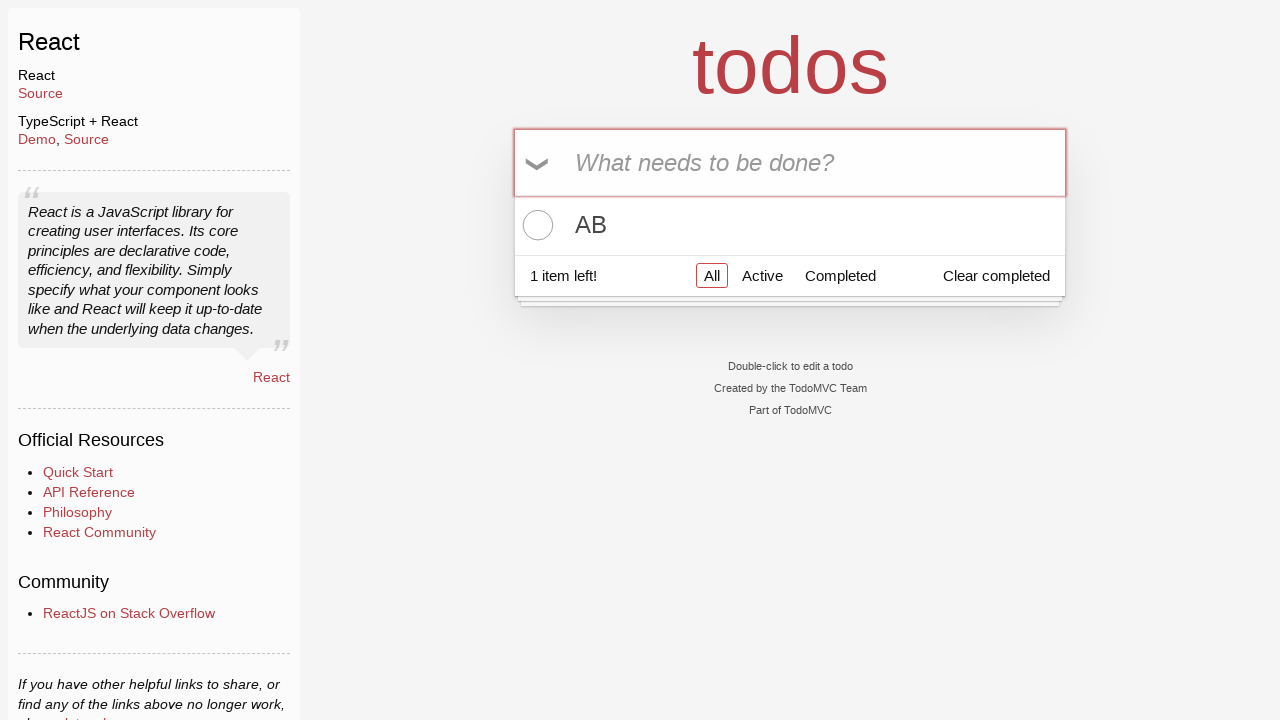

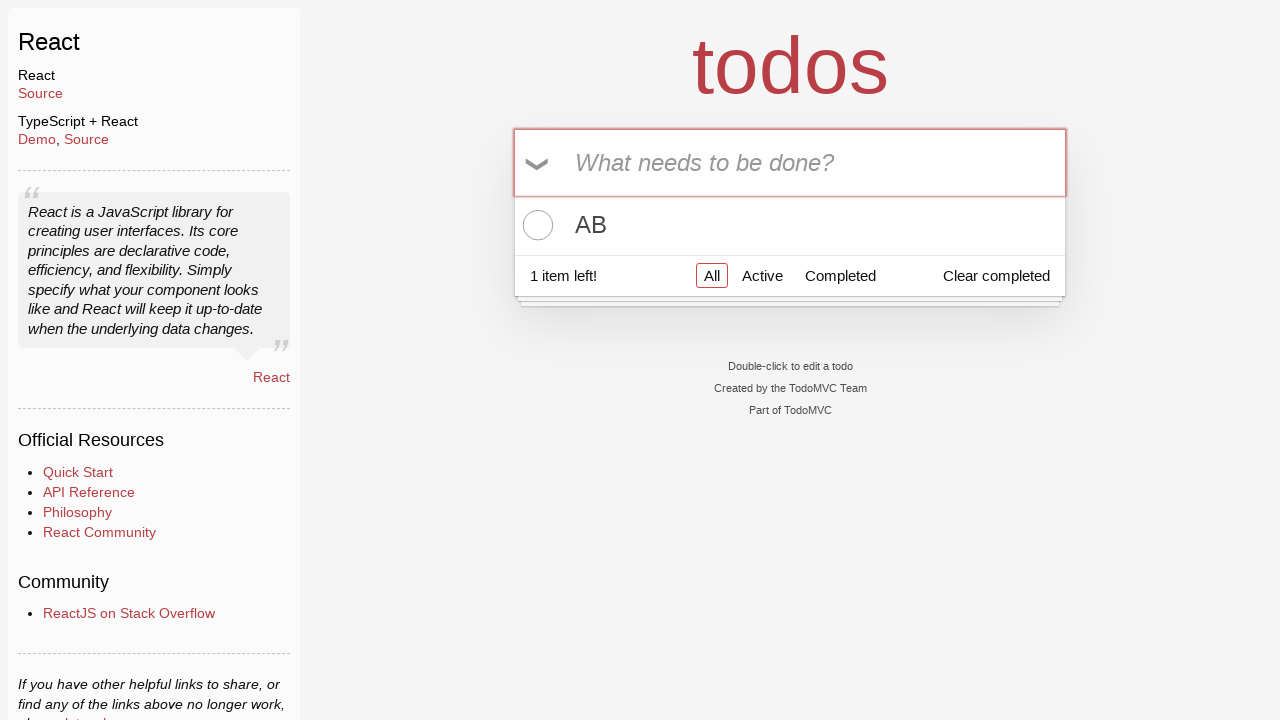